Tests jQuery UI price range slider by dragging the minimum slider handle to the right and the maximum slider handle to the left to adjust the price range.

Starting URL: https://www.jqueryscript.net/demo/Price-Range-Slider-jQuery-UI/

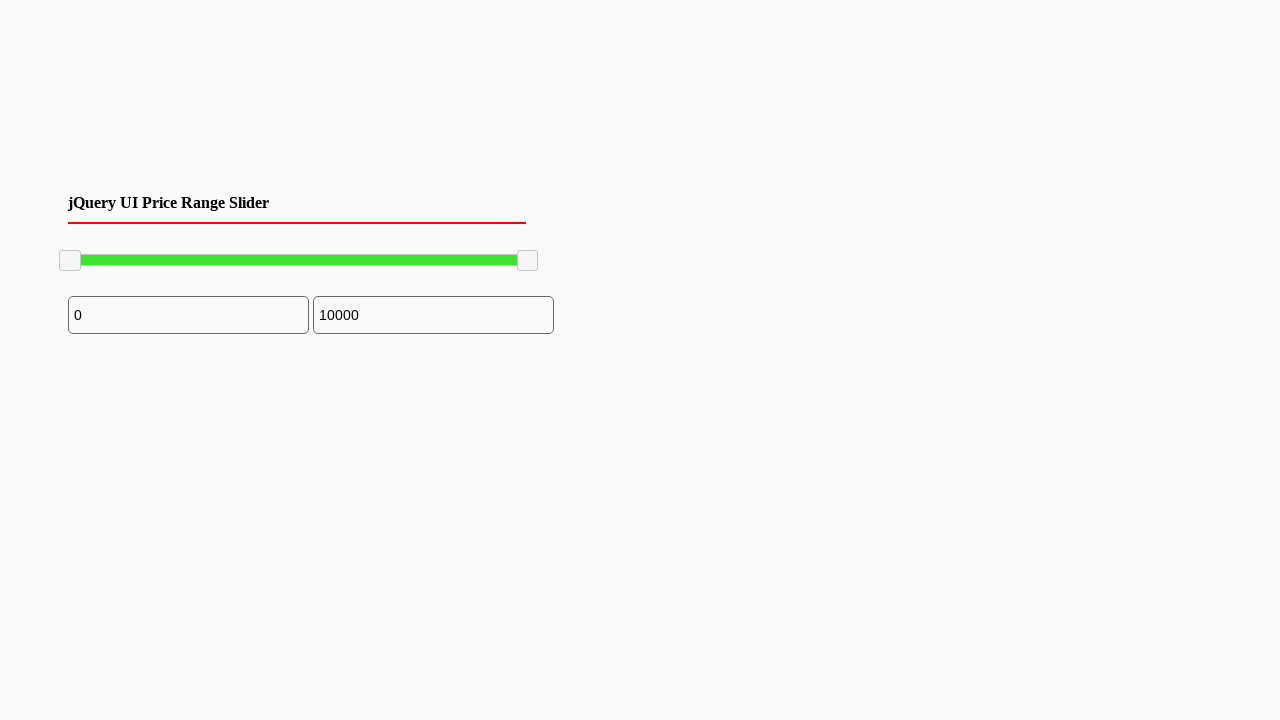

Waited for jQuery UI slider to be visible
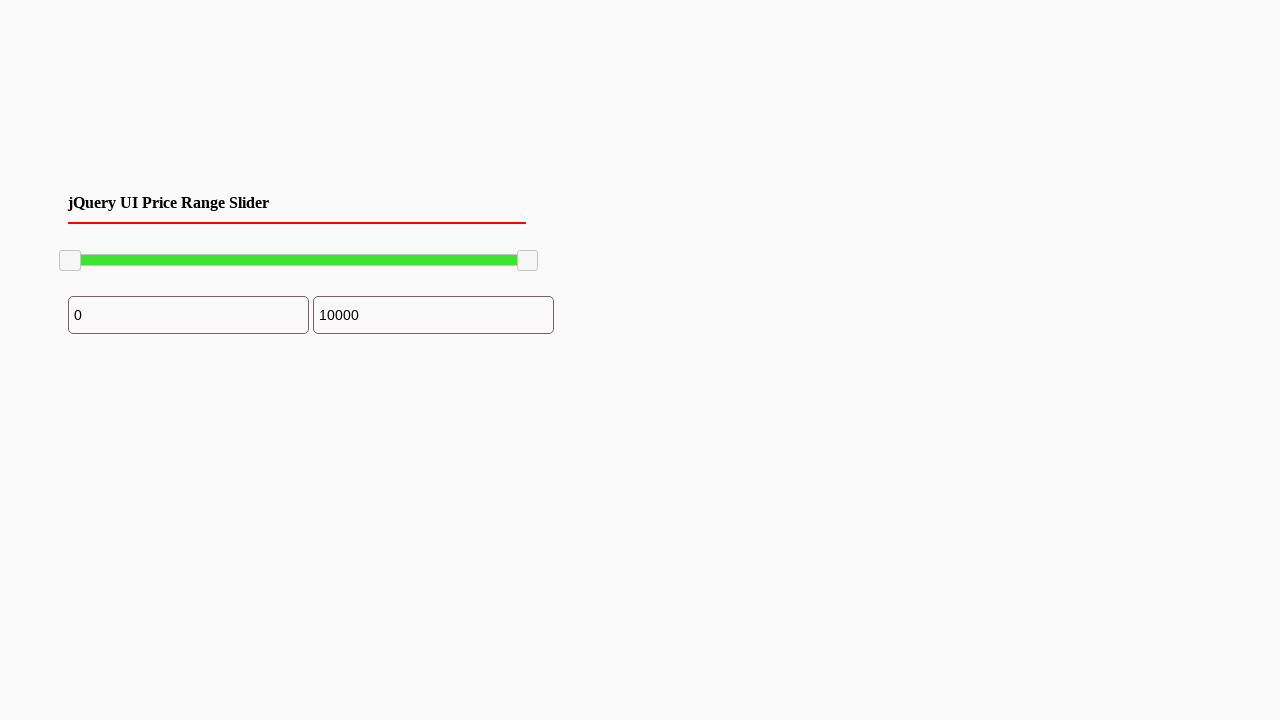

Located the minimum slider handle
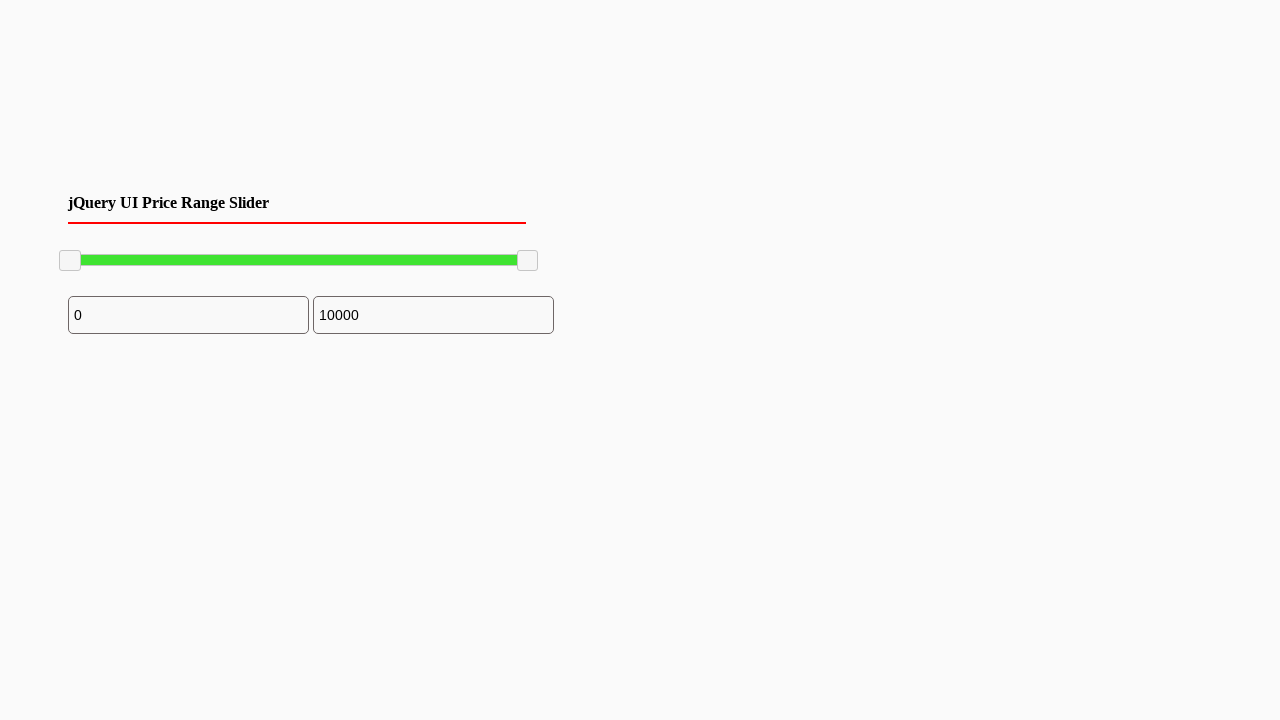

Dragged minimum slider handle to the right by 100 pixels at (160, 251)
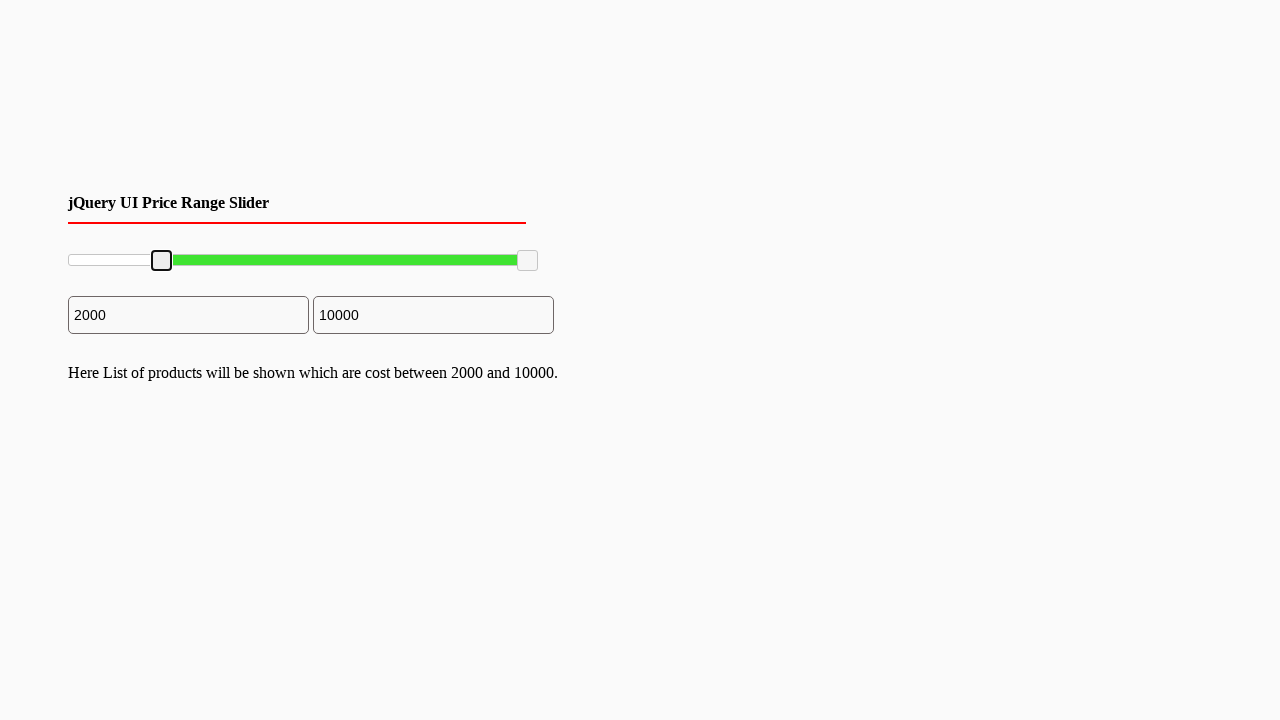

Moved mouse to center of minimum slider handle at (162, 261)
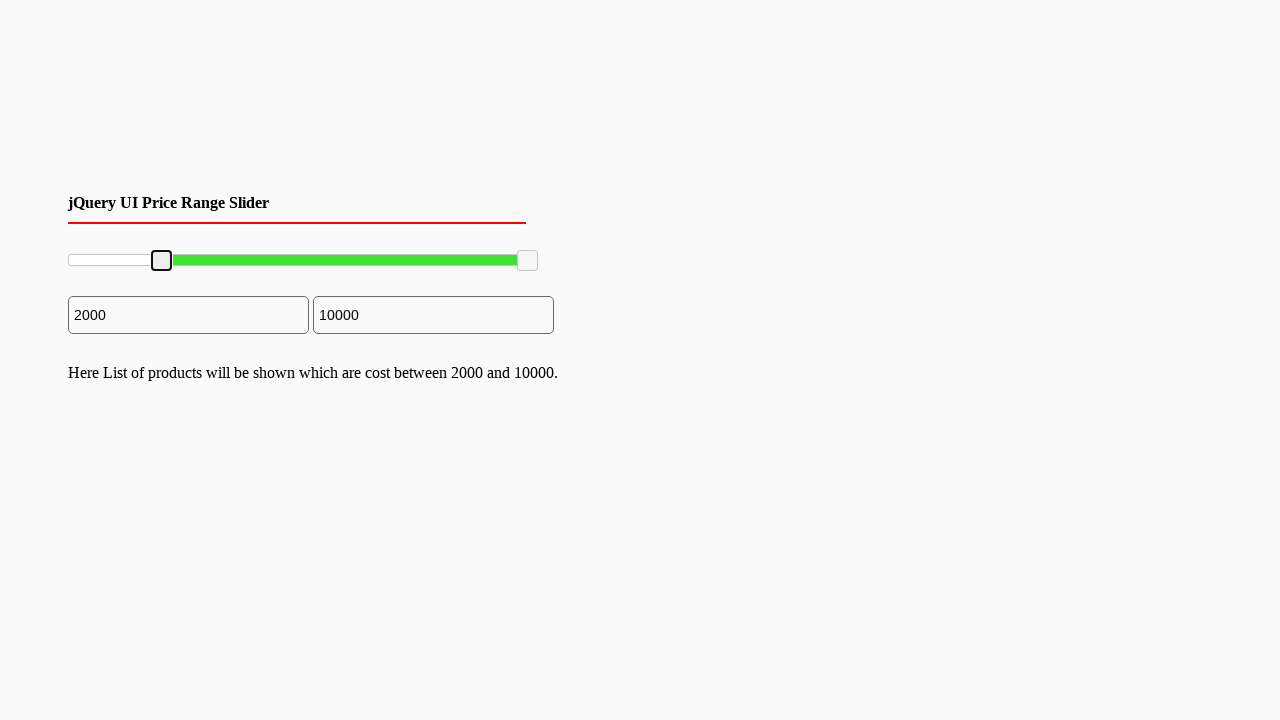

Pressed mouse button down on minimum slider handle at (162, 261)
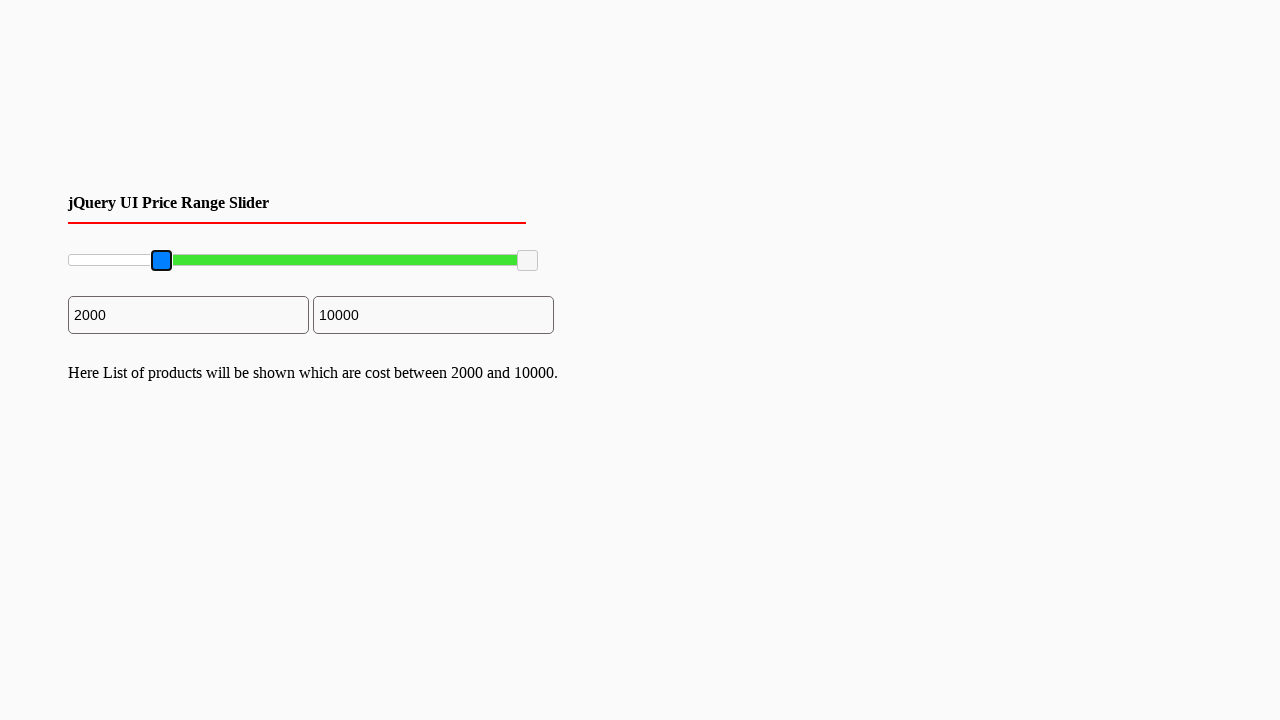

Dragged minimum slider handle to the right at (262, 261)
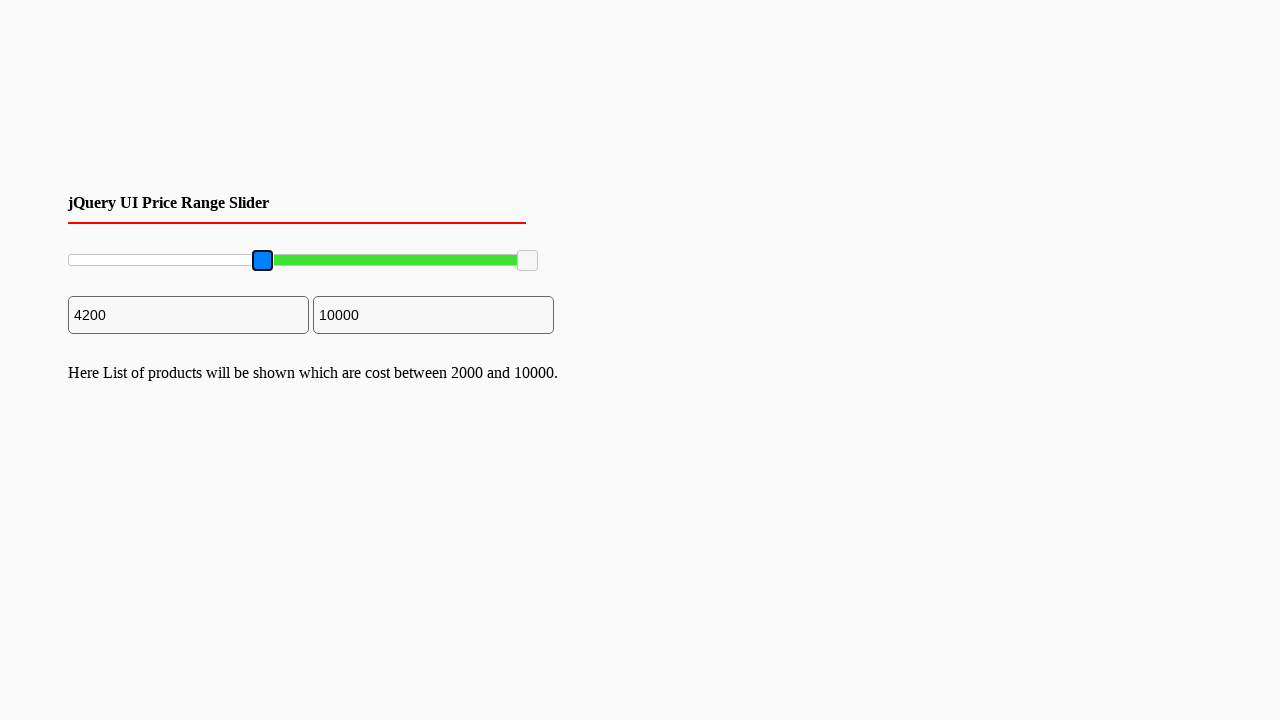

Released mouse button after dragging minimum slider at (262, 261)
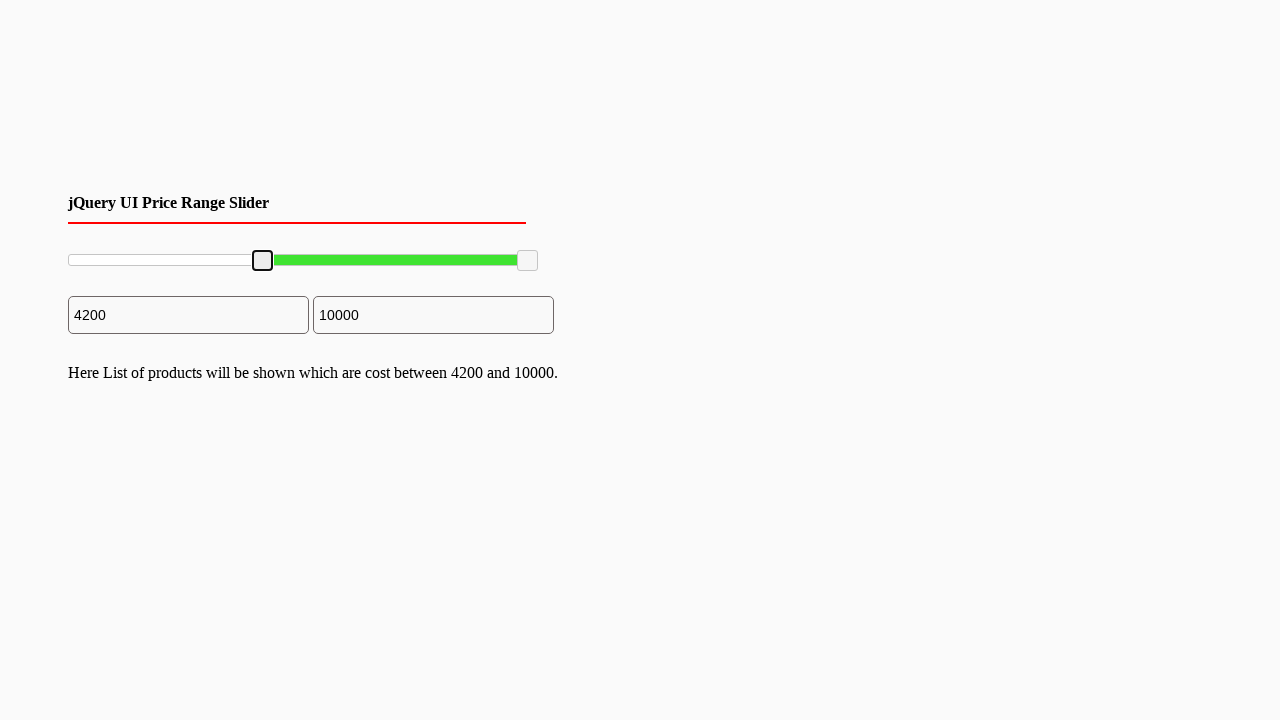

Located the maximum slider handle
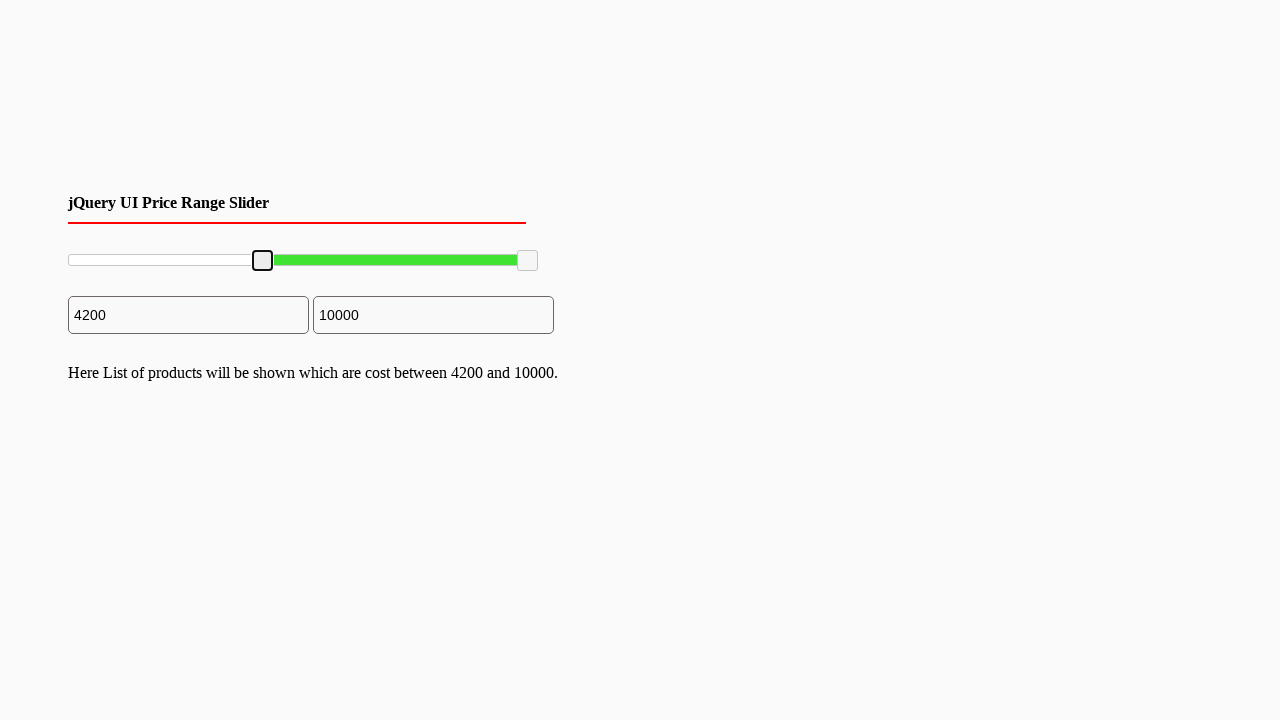

Moved mouse to center of maximum slider handle at (528, 261)
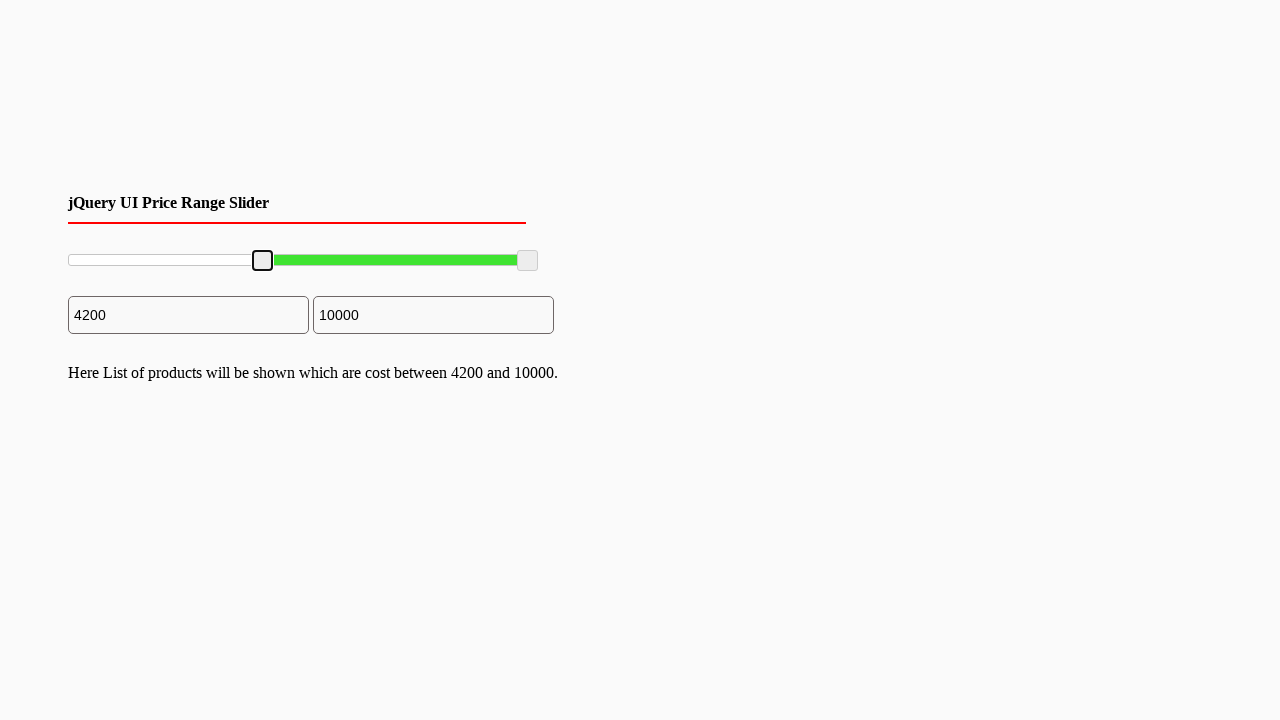

Pressed mouse button down on maximum slider handle at (528, 261)
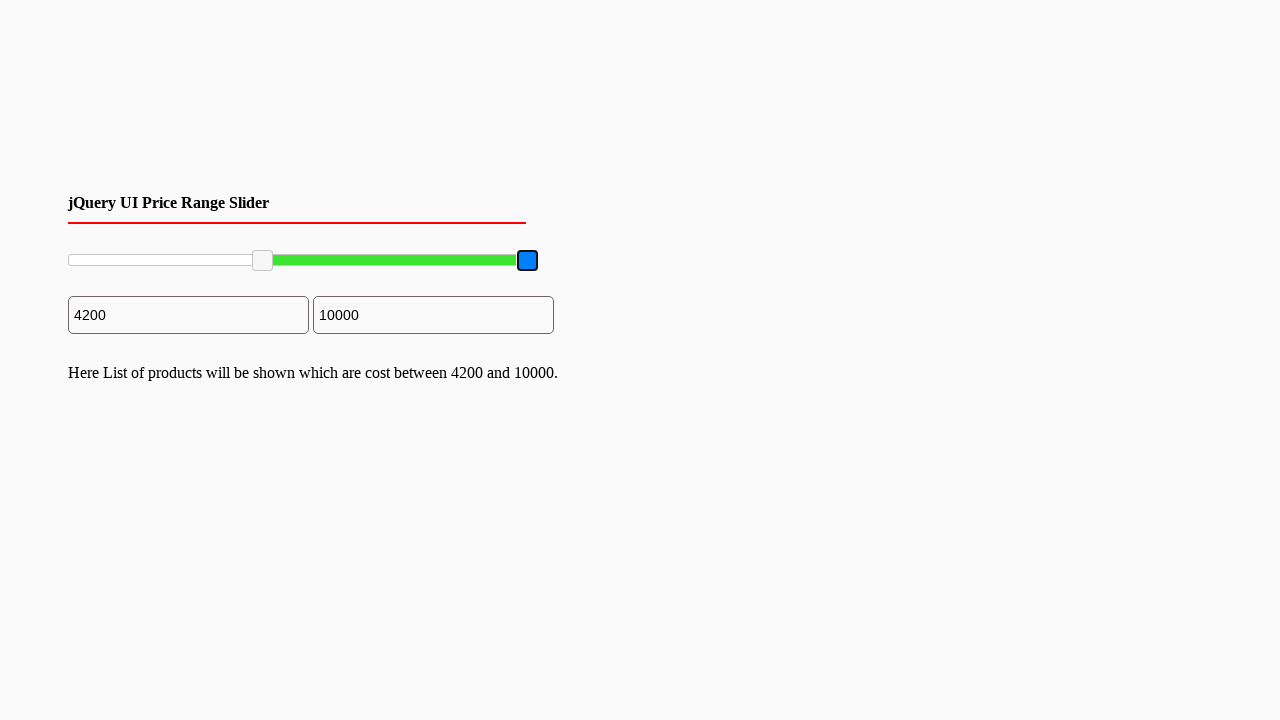

Dragged maximum slider handle to the left at (428, 261)
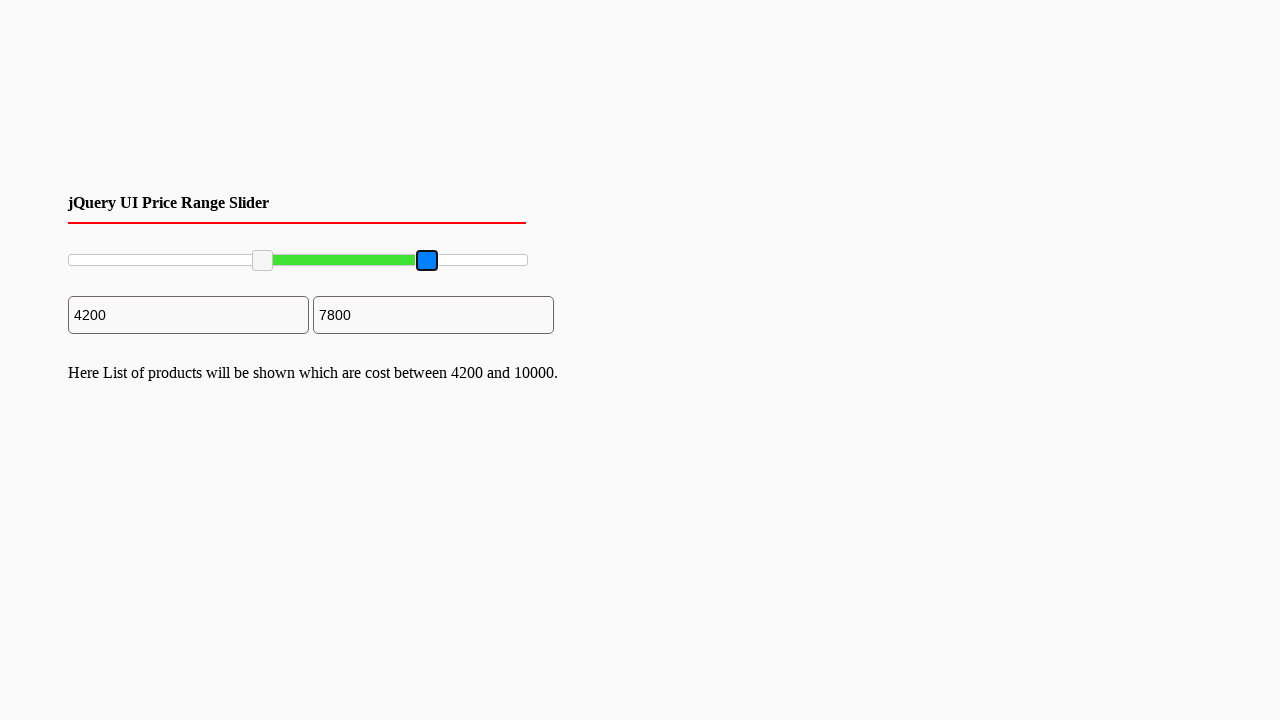

Released mouse button after dragging maximum slider at (428, 261)
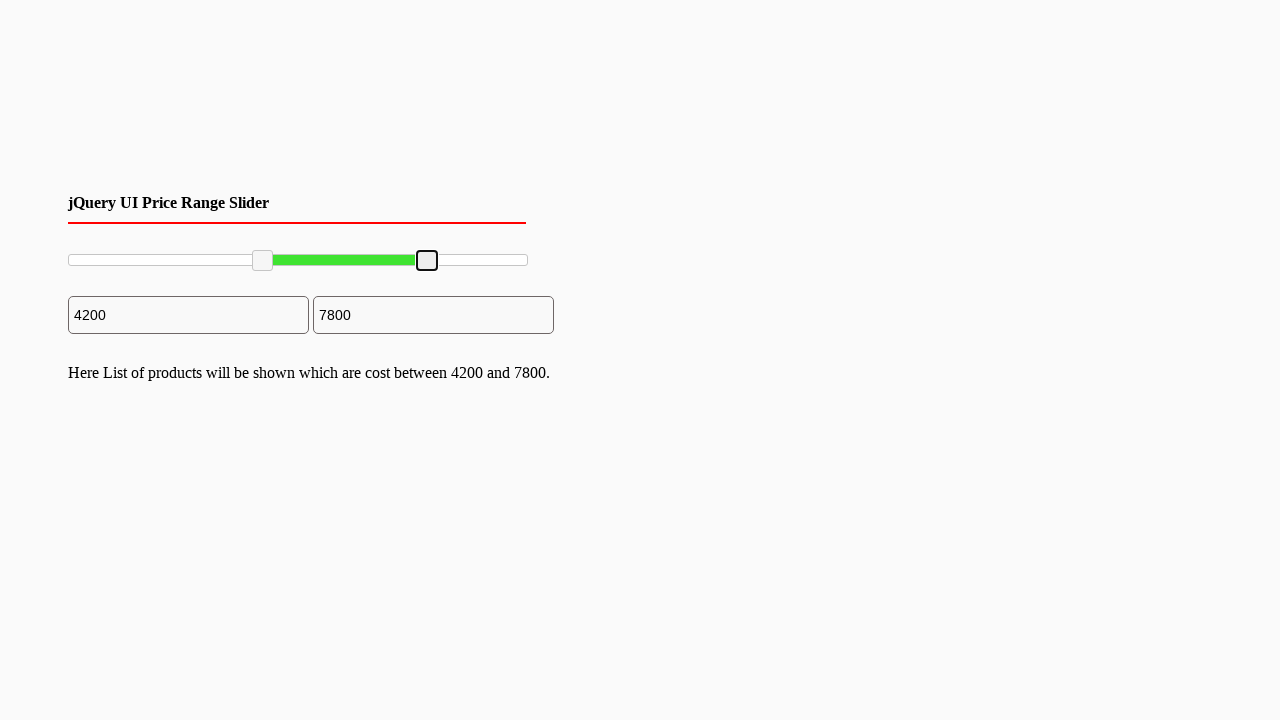

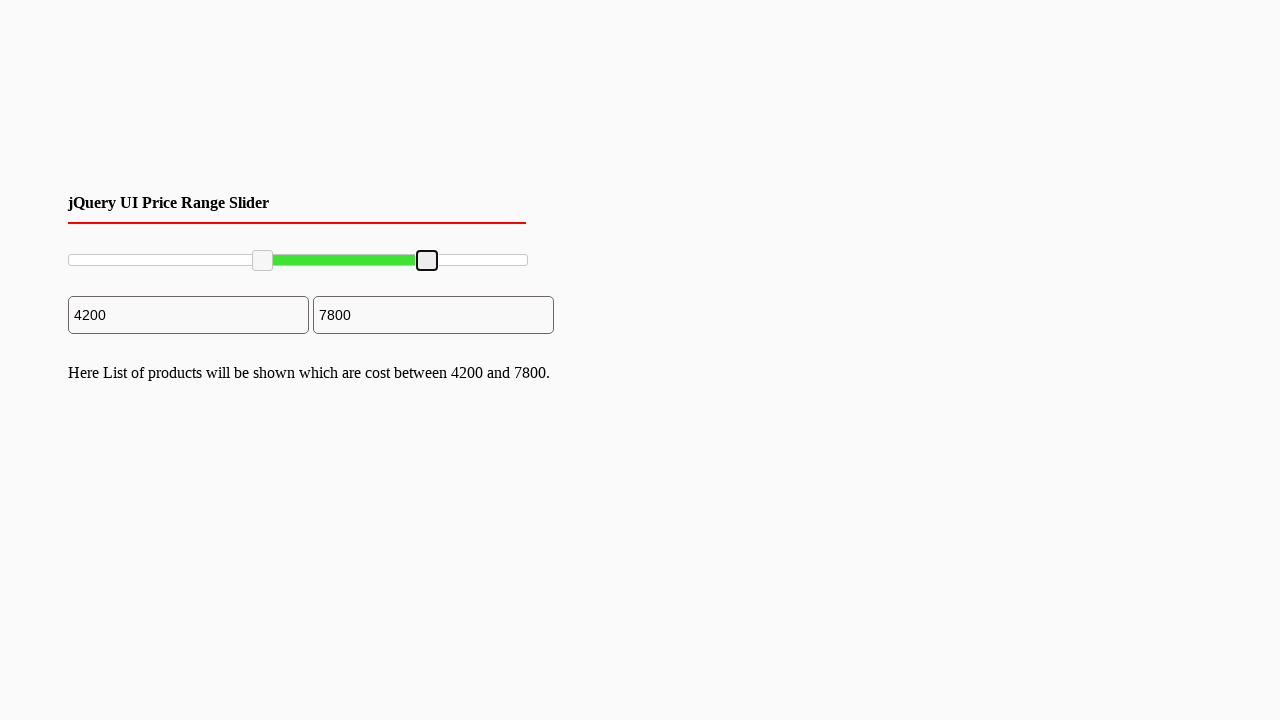